Tests navigation to the FAQ page via sidebar by clicking the FAQ link and verifying the URL and page heading.

Starting URL: https://docs.qameta.io/allure-testops/

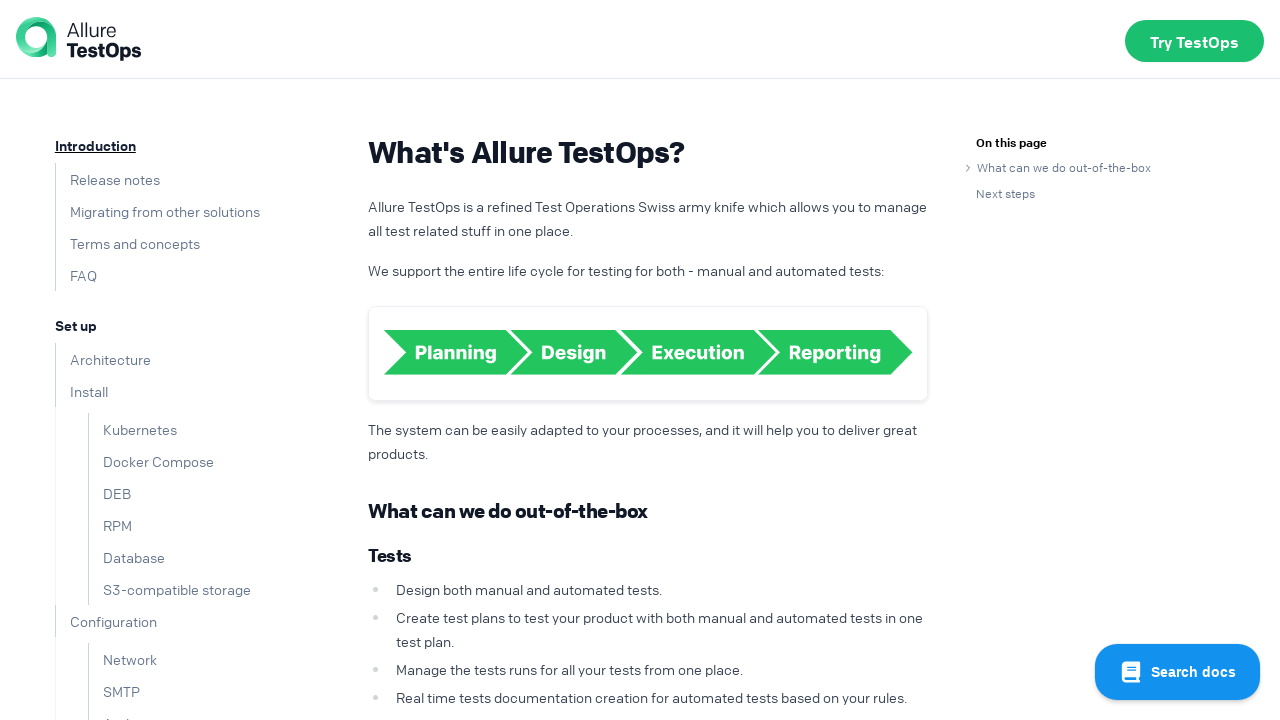

Clicked on FAQ link in the sidebar at (76, 275) on text=FAQ
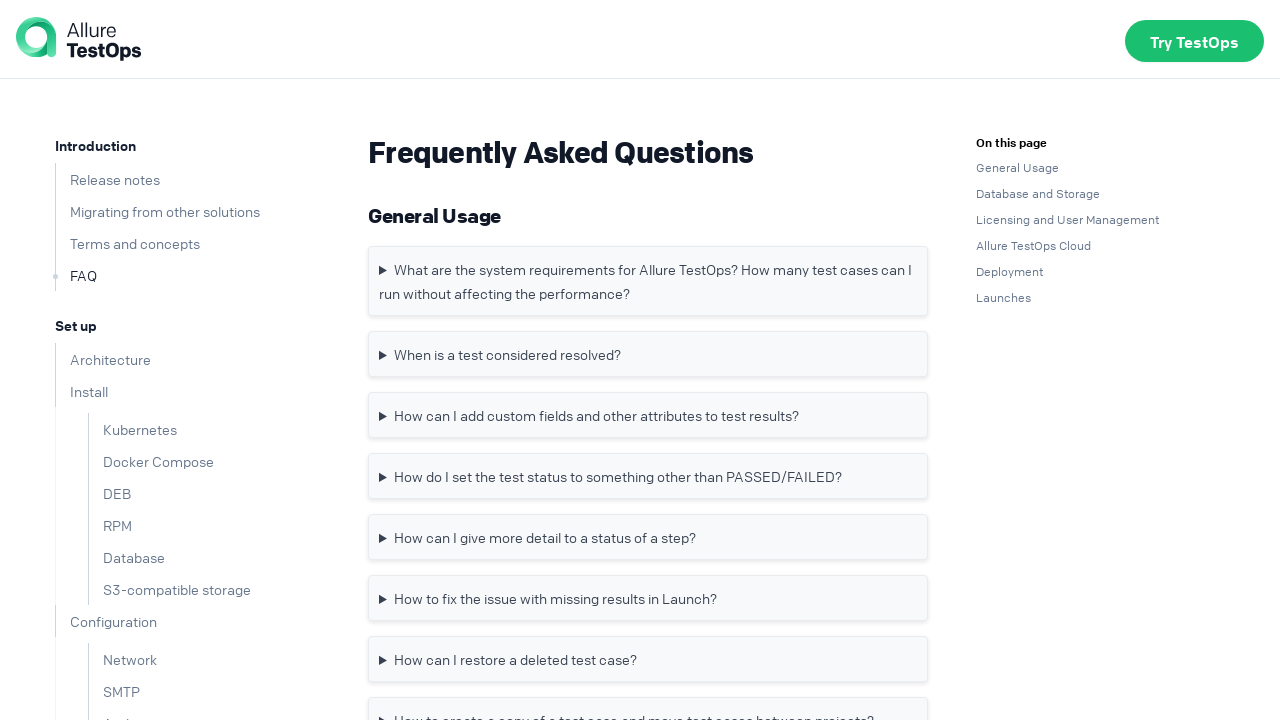

Verified URL contains 'faq'
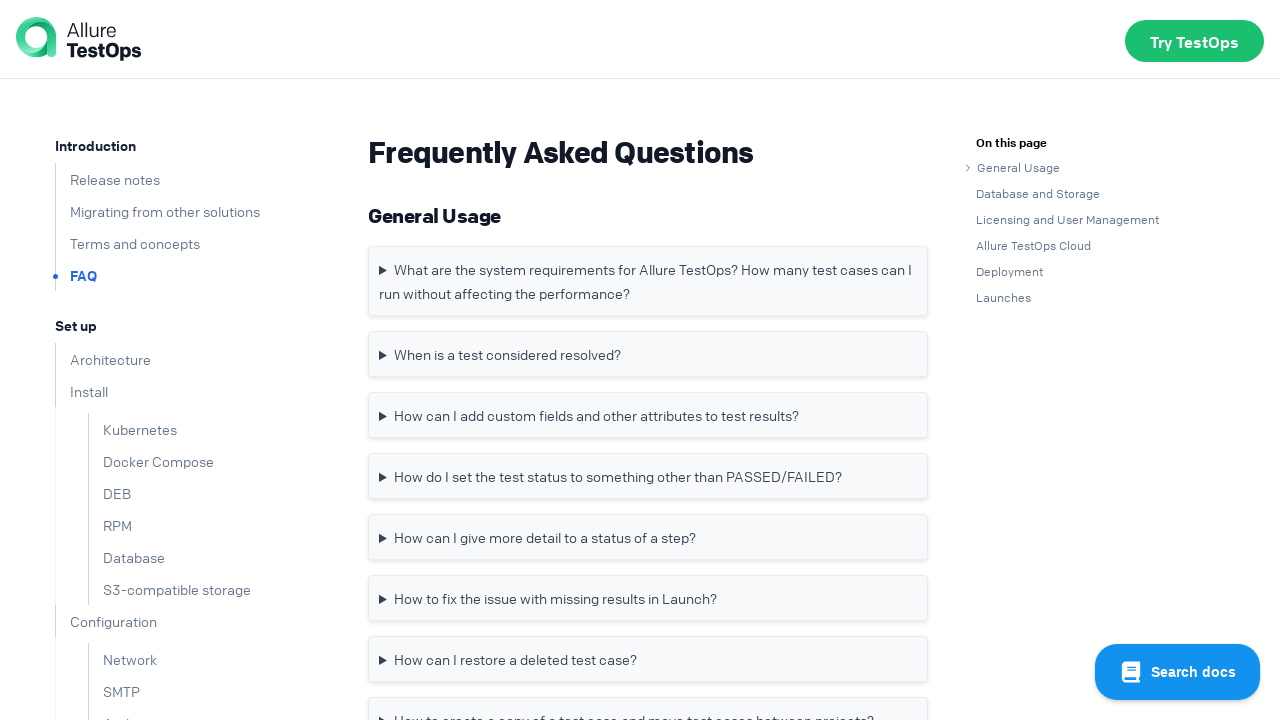

Verified h1 heading contains 'Frequently Asked Questions'
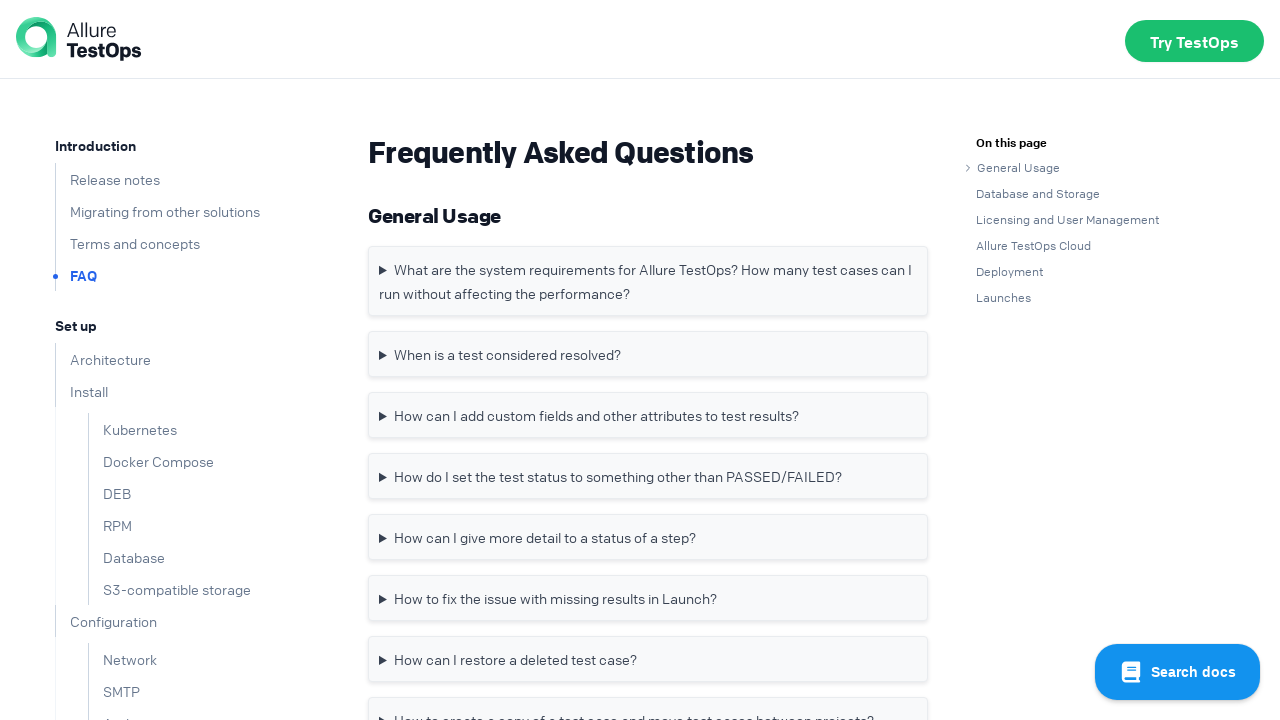

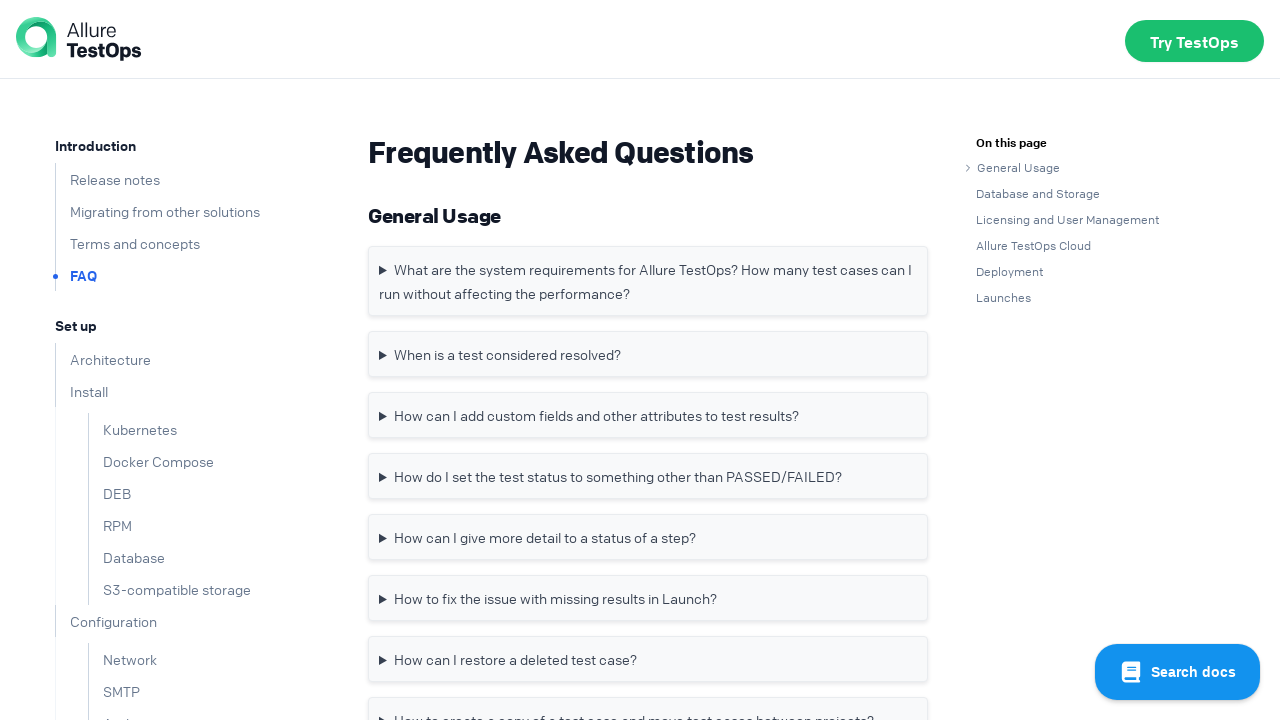